Tests form validation by clicking the submit button without filling any fields and verifying the last name required error appears

Starting URL: https://newbookmodels.com/join

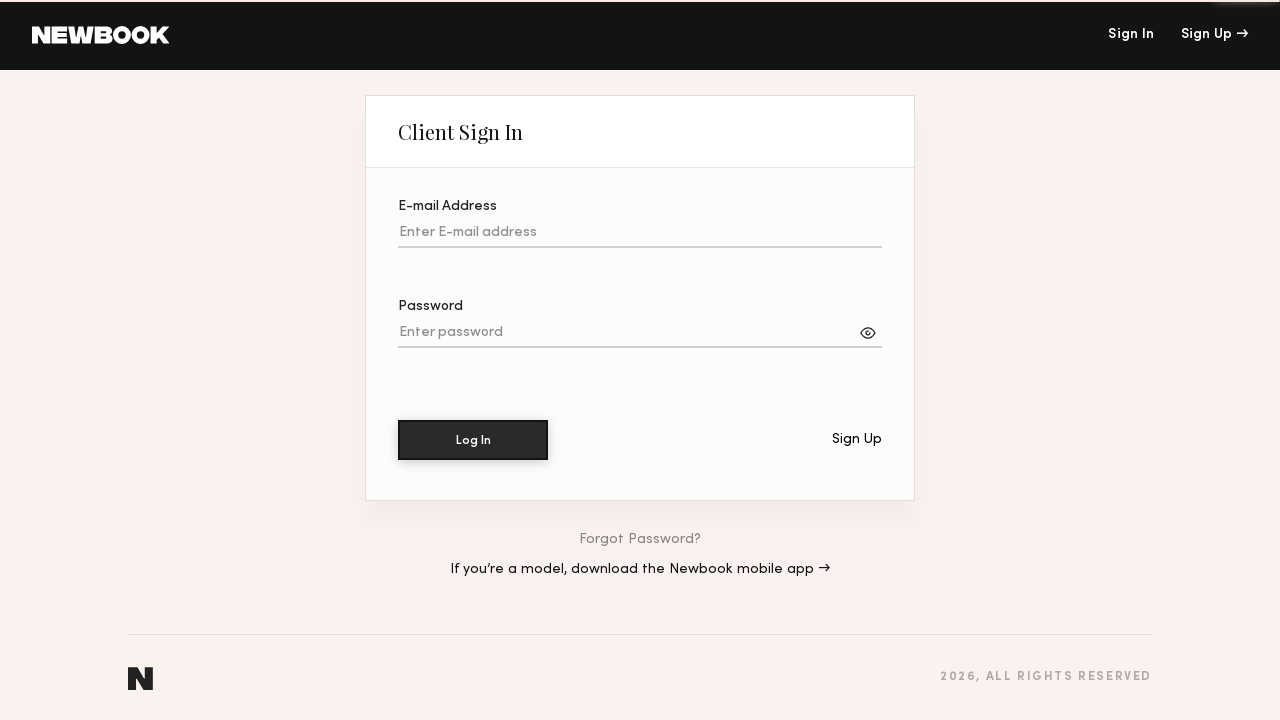

Navigated to registration page at https://newbookmodels.com/join
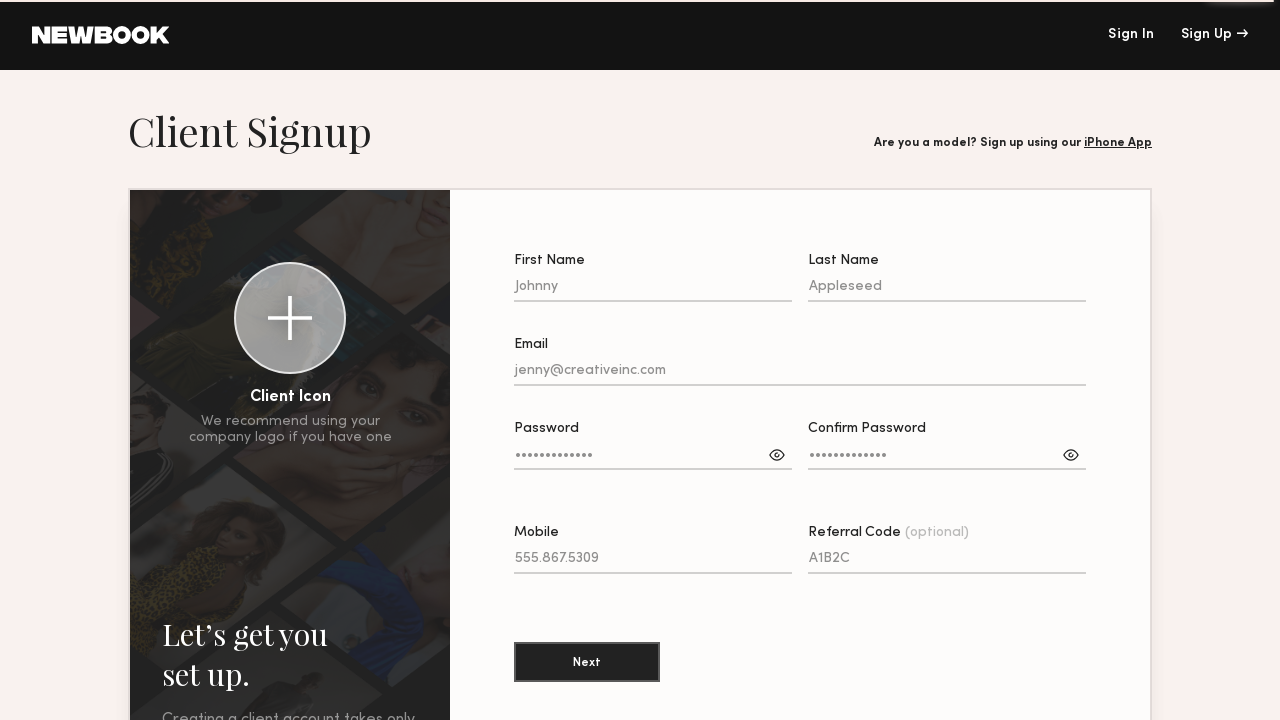

Clicked submit button without filling any form fields at (587, 662) on [class^=SignupForm__submitButton]
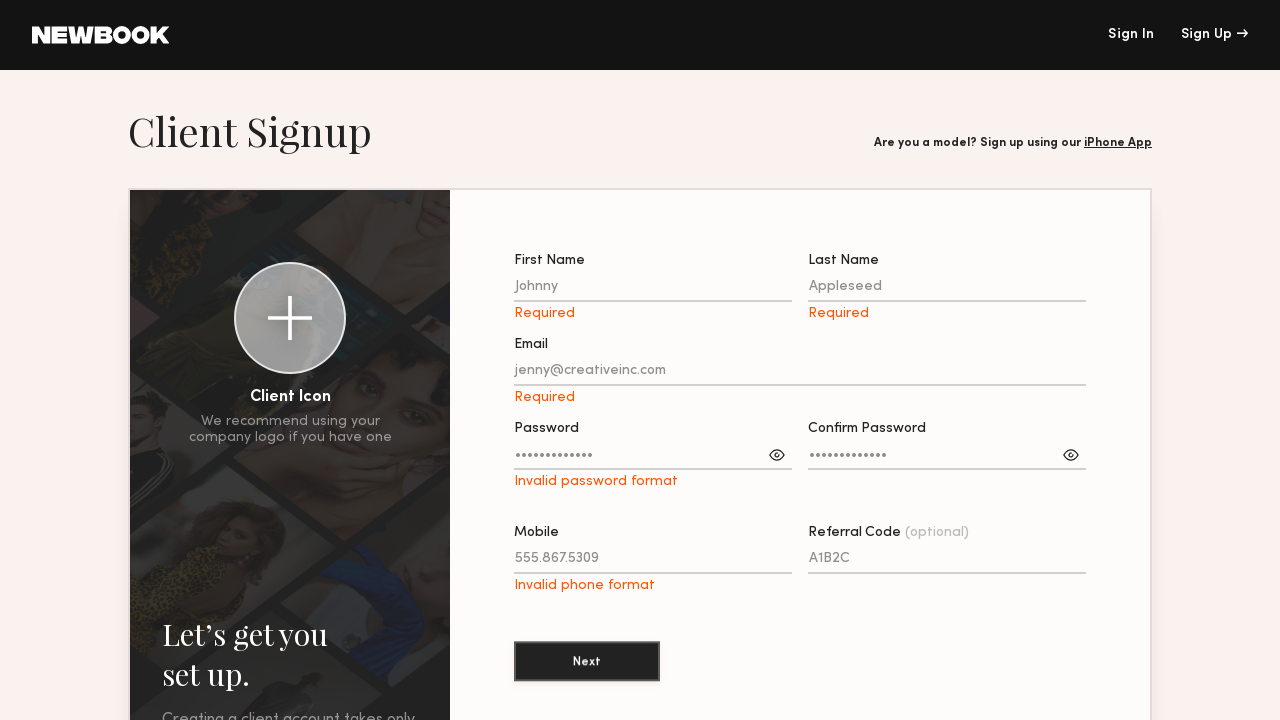

Last name required error message appeared on the form
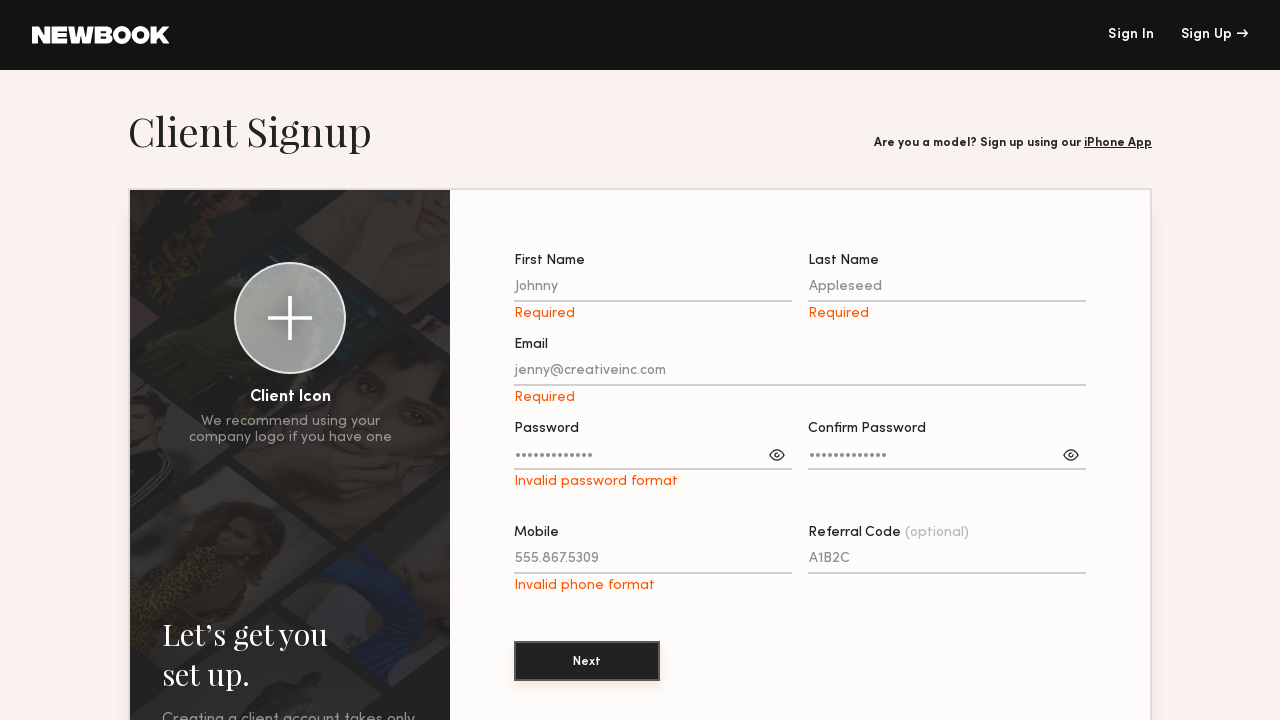

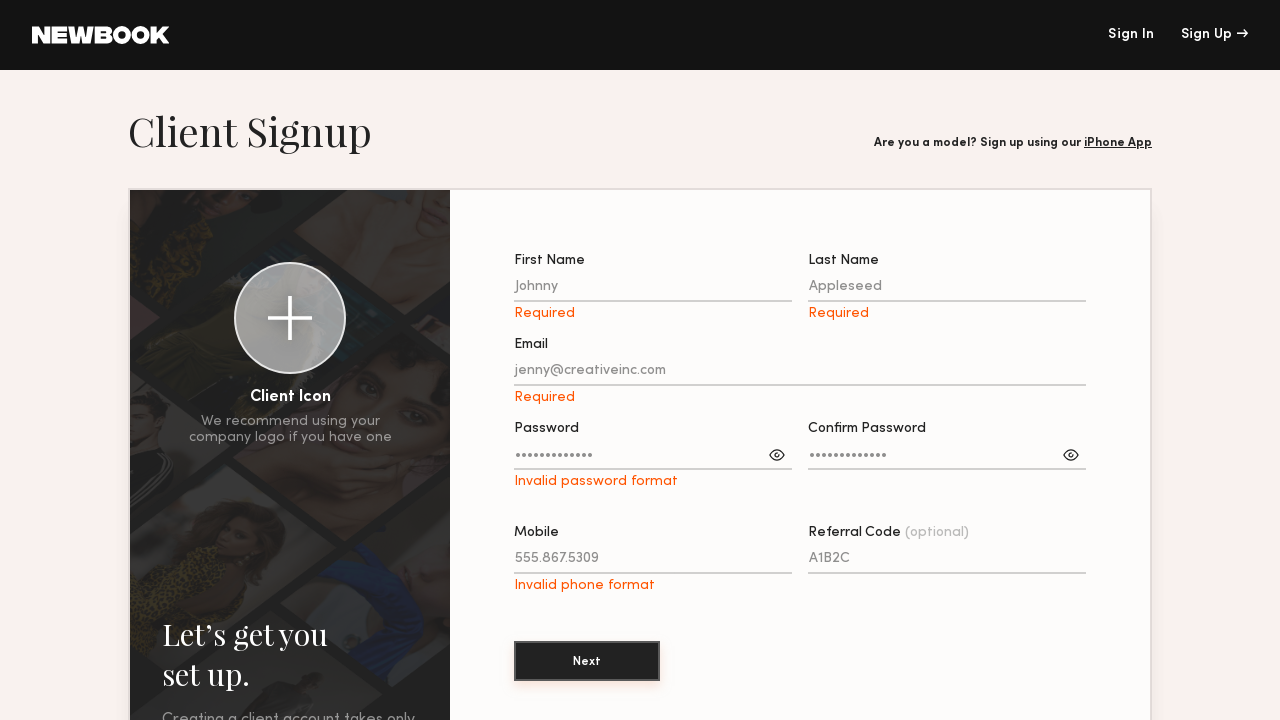